Tests dropdown selection and verifies the dropdown has exactly 3 options

Starting URL: https://testcenter.techproeducation.com/index.php?page=dropdown

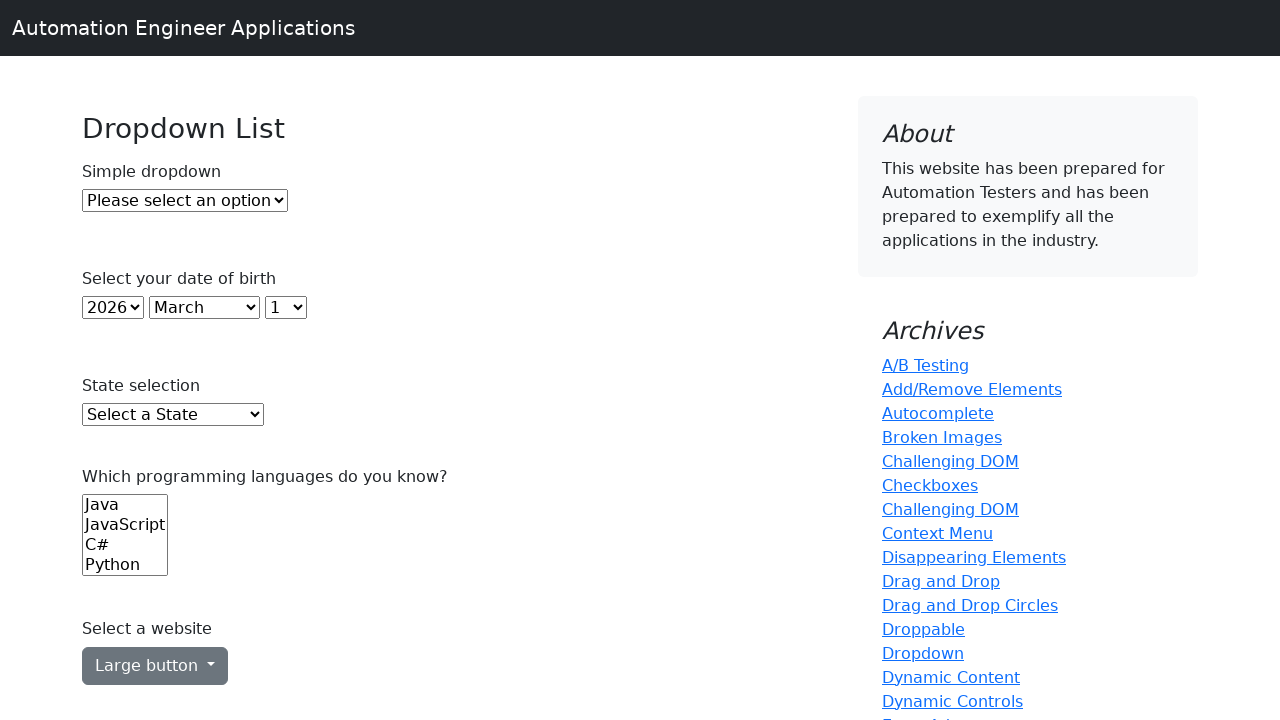

Waited for dropdown element to be present
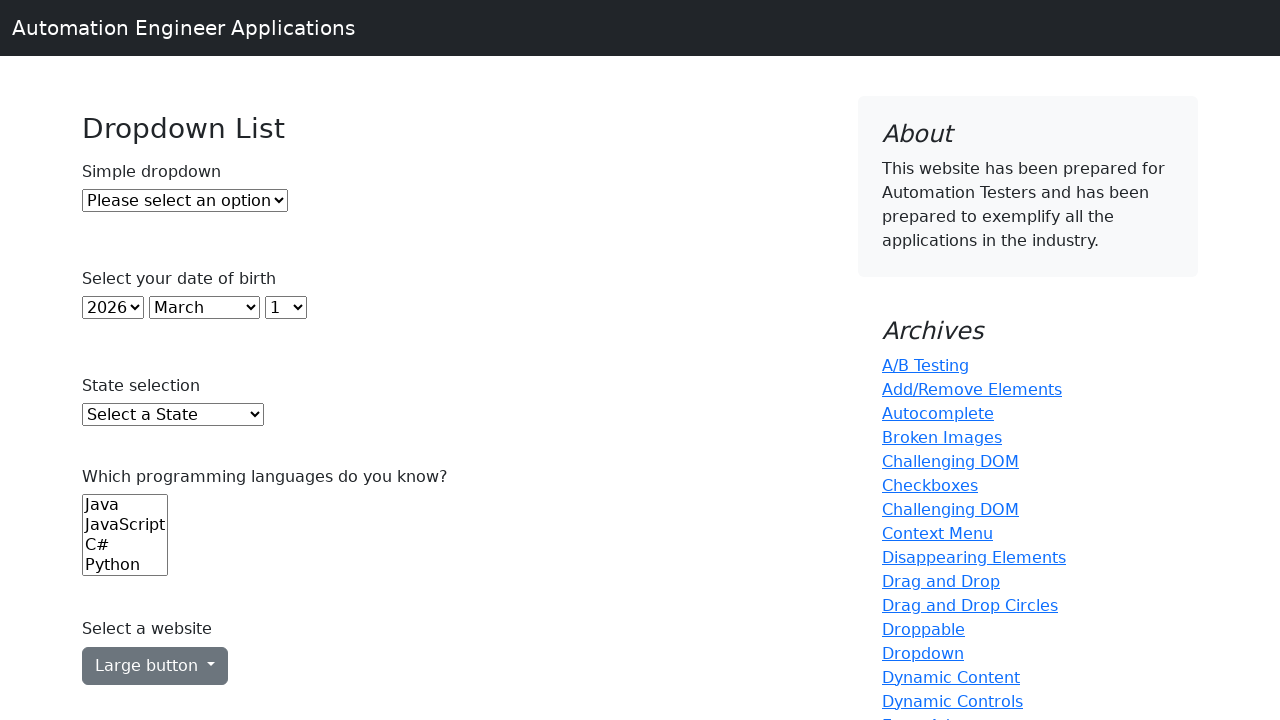

Selected the third option (index 2) from dropdown on #dropdown
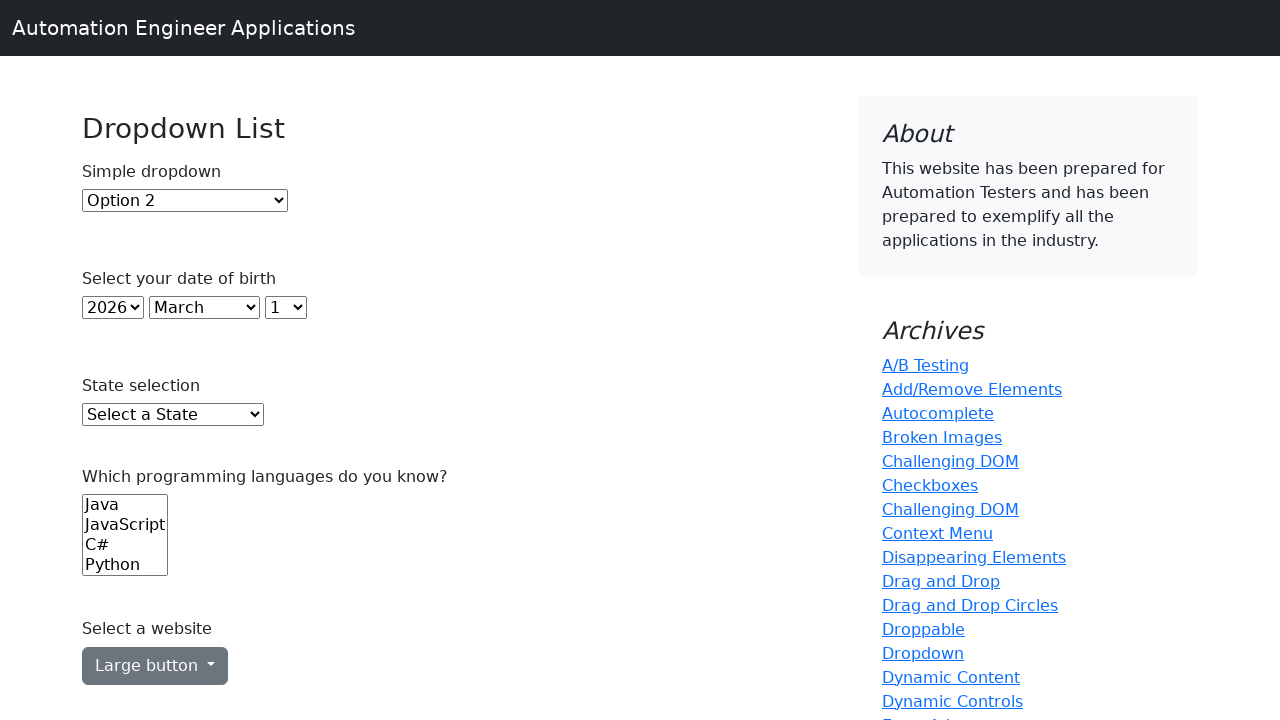

Retrieved count of dropdown options: 3
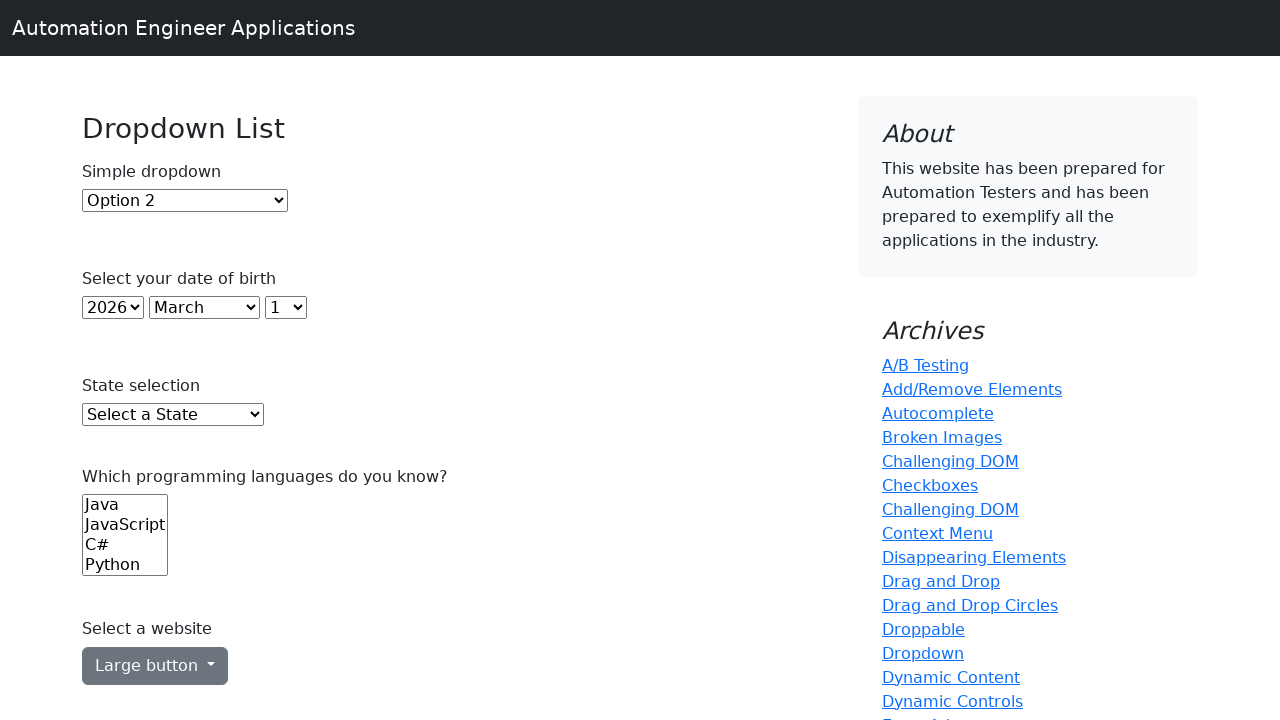

Verified dropdown has exactly 3 options
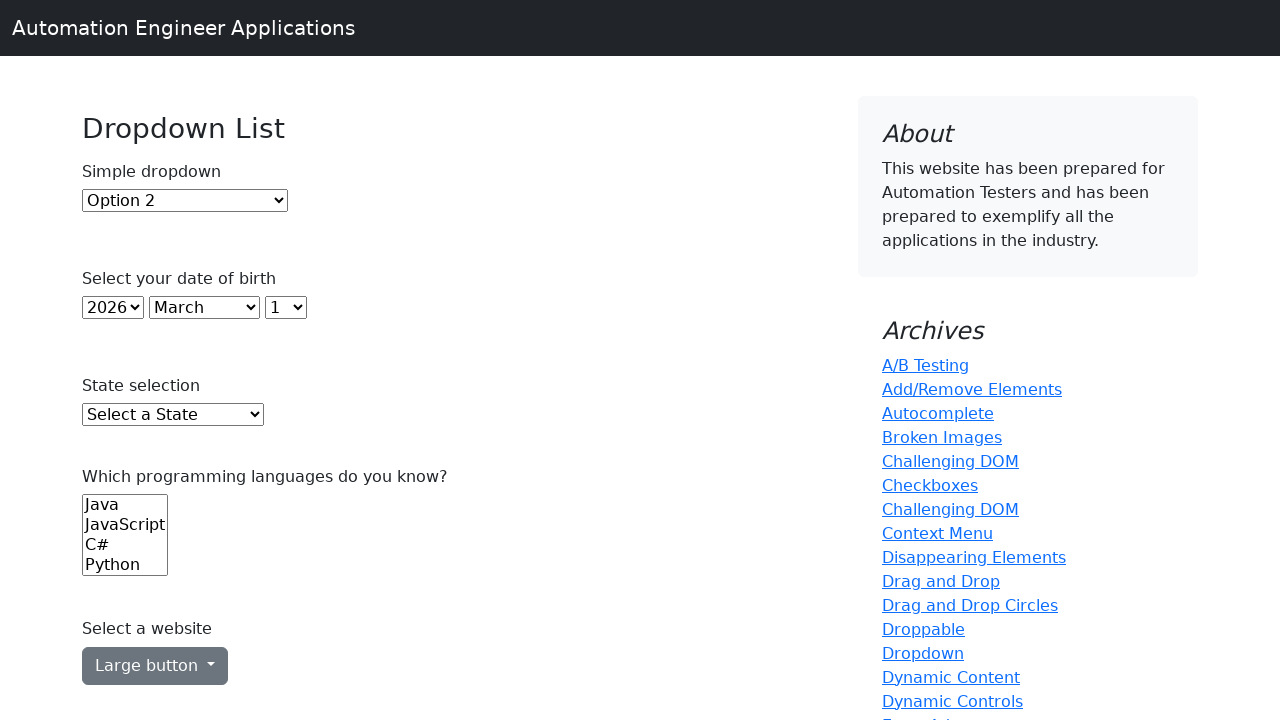

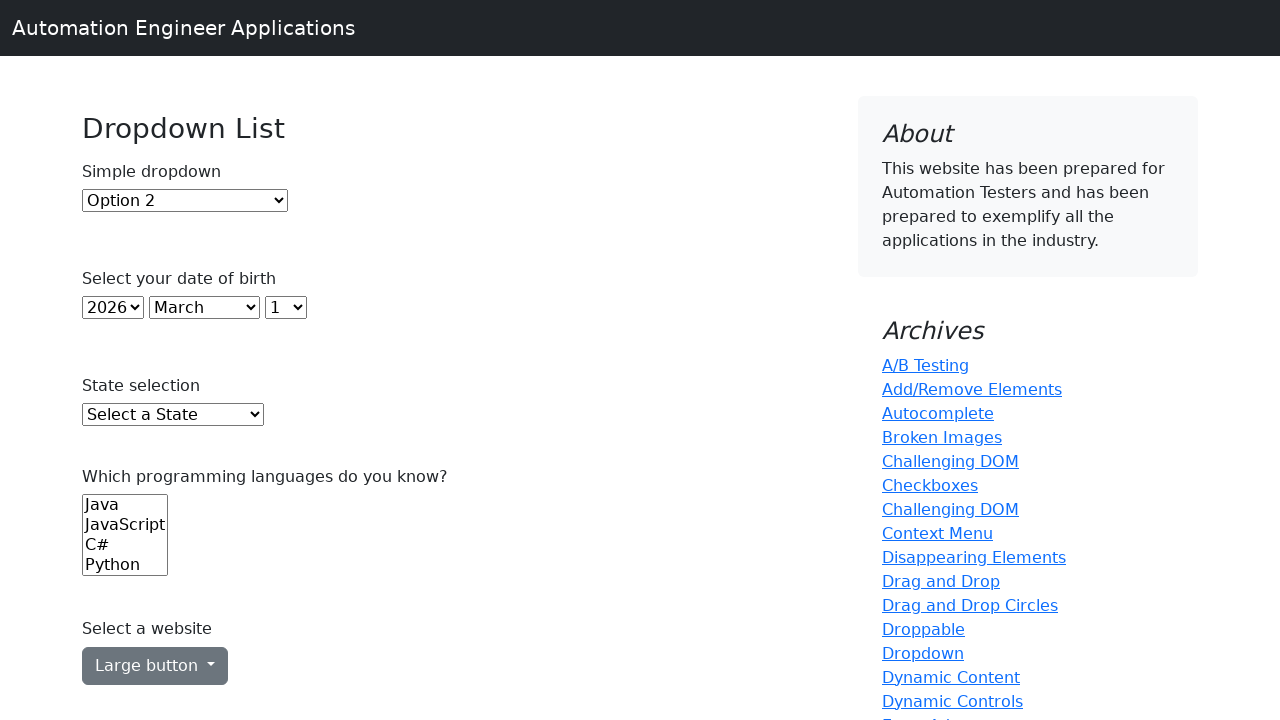